Navigates to jQuery UI website and tests browser navigation controls (forward, back, refresh)

Starting URL: https://jqueryui.com/

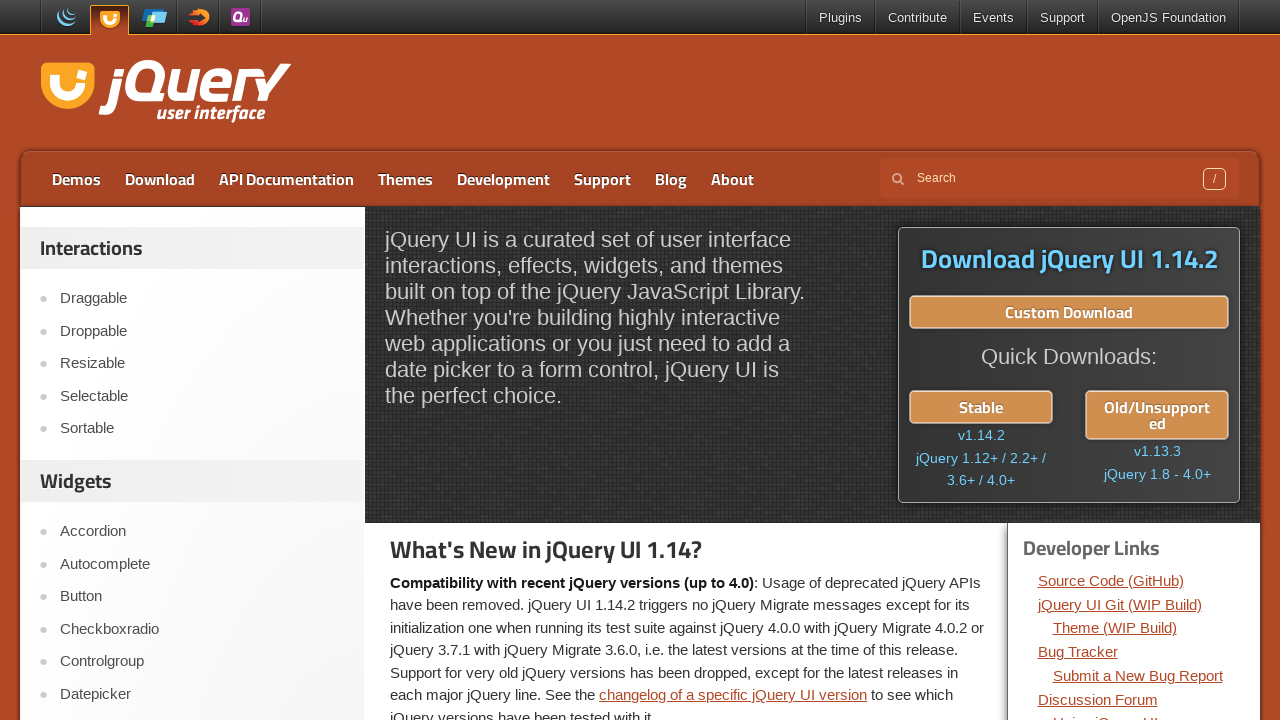

Navigated to jQuery UI website at https://jqueryui.com/
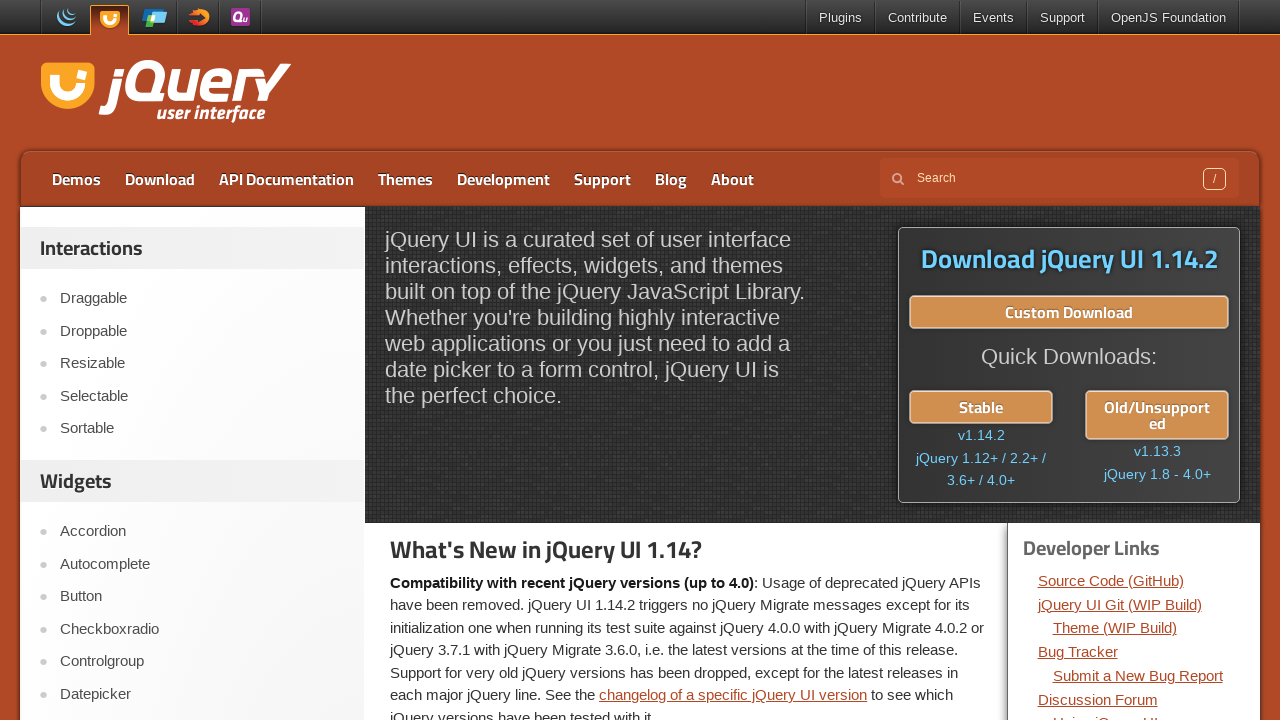

Clicked browser forward button
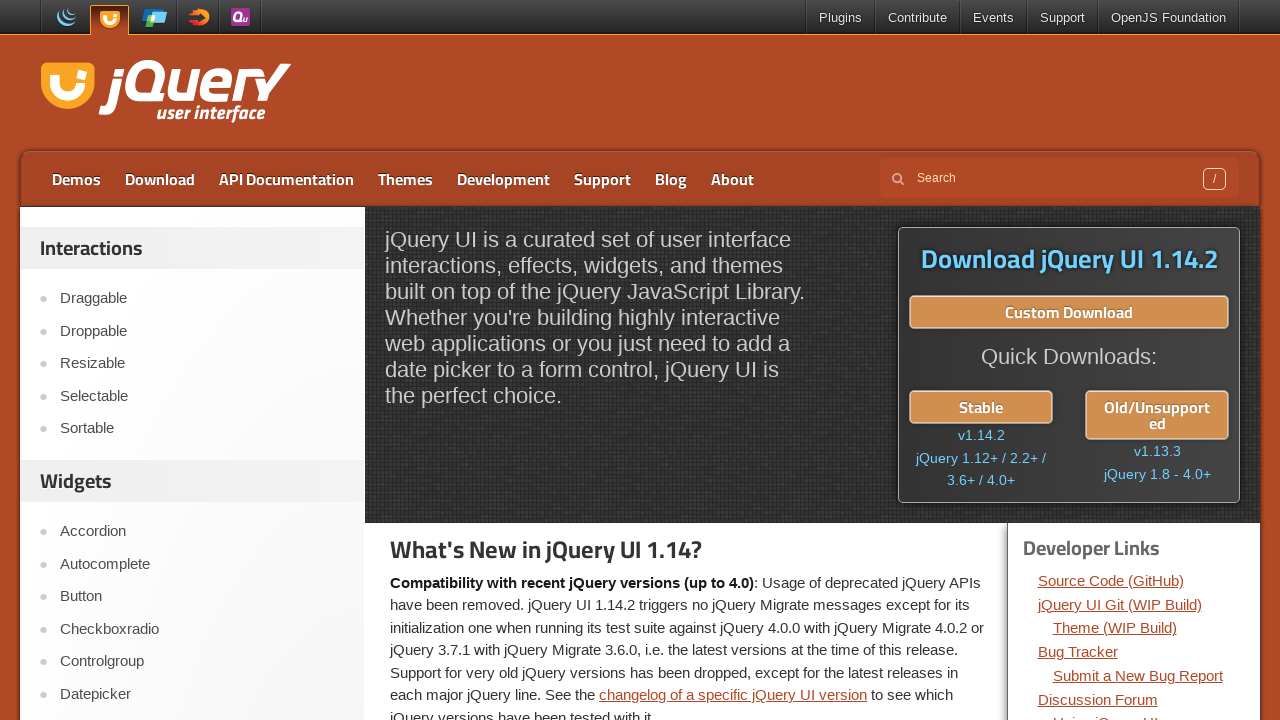

Clicked browser back button
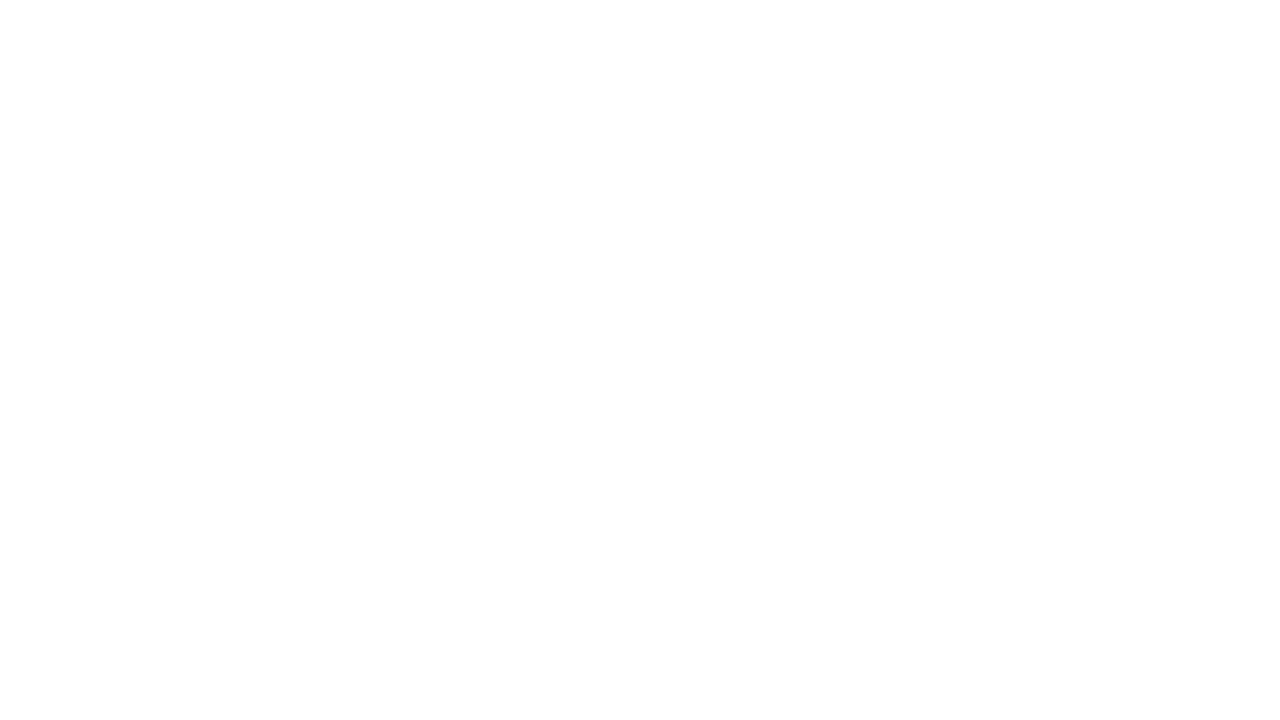

Clicked browser refresh button to reload page
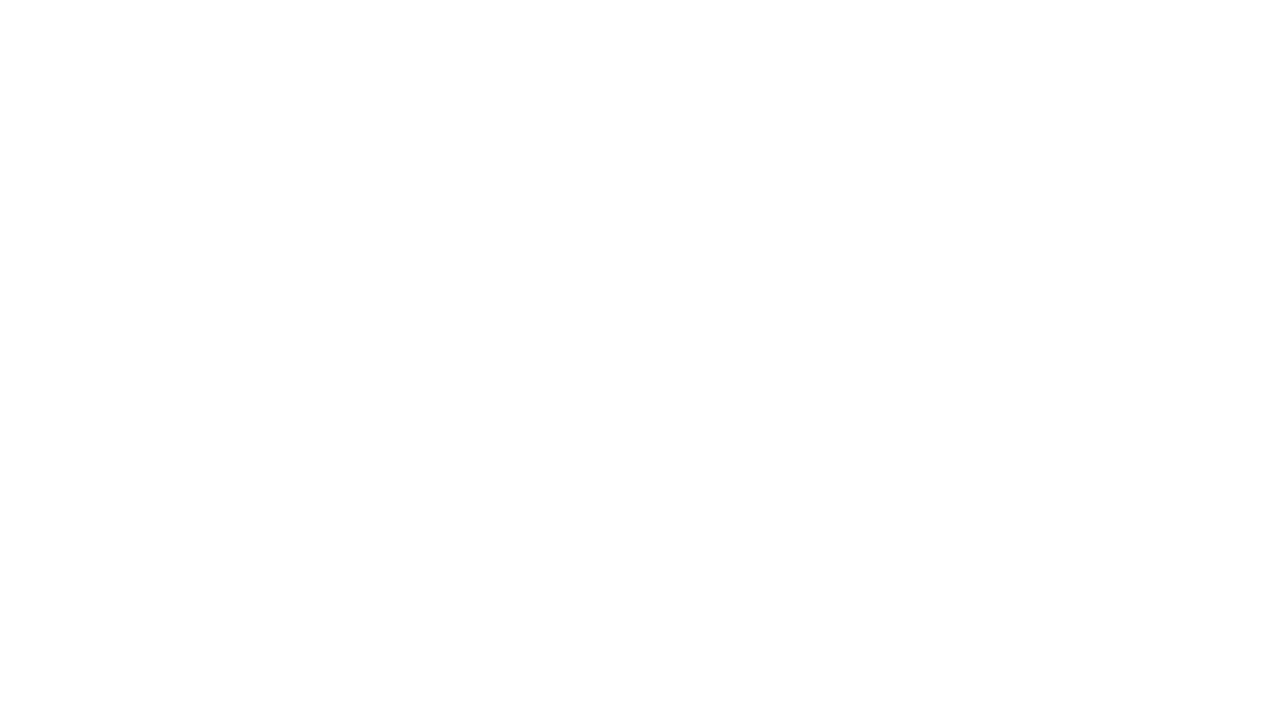

Retrieved current URL: about:blank
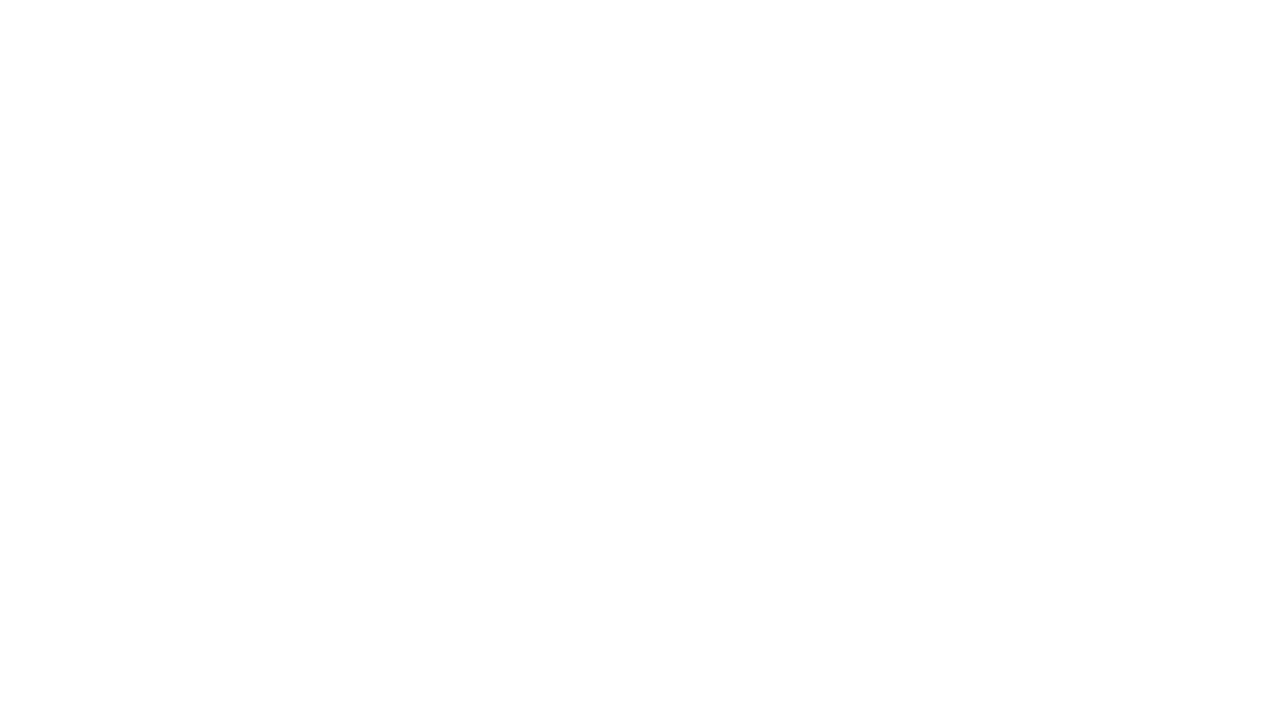

Retrieved page title: 
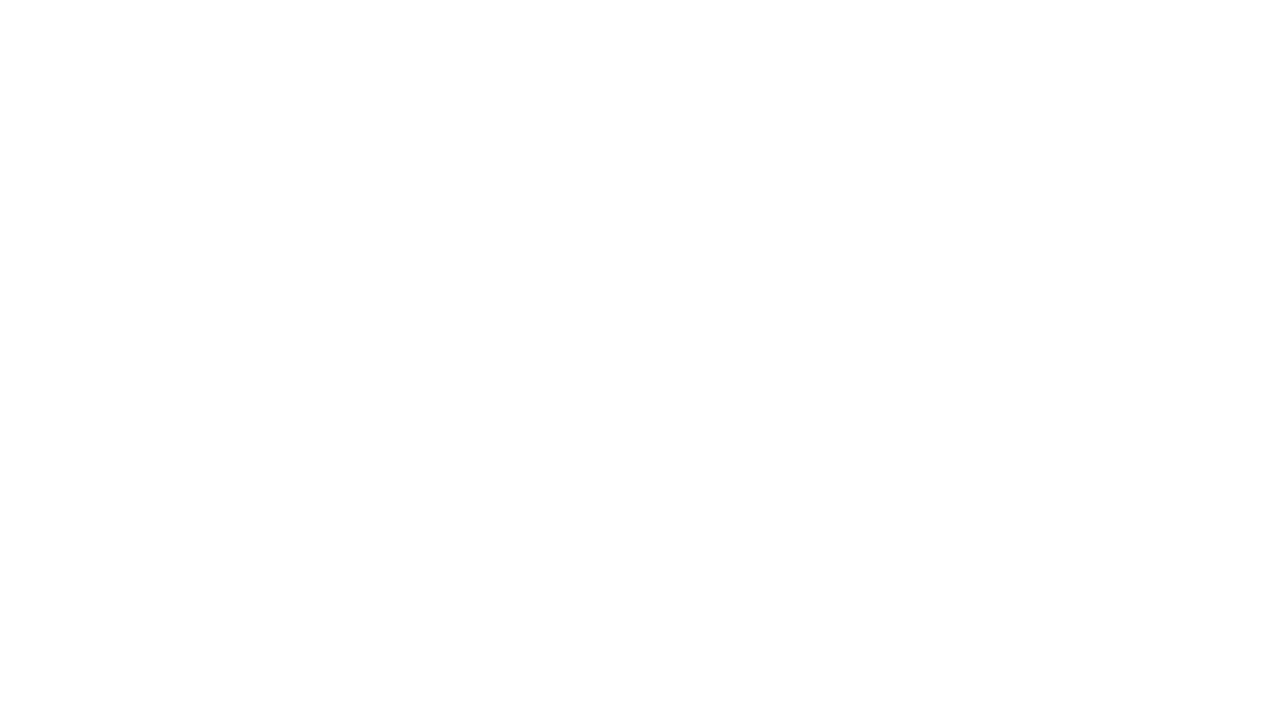

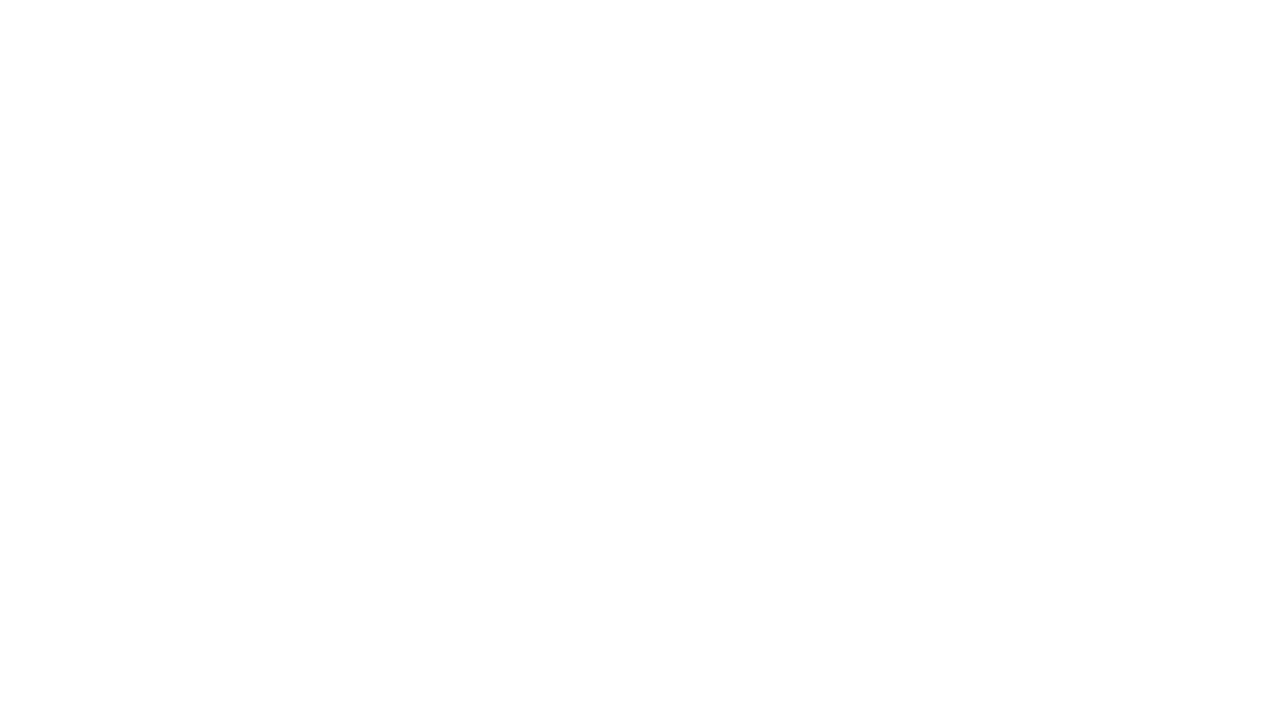